Tests adding a new record to a web table by navigating to the Elements section, opening Web Tables, and filling out a form with user information

Starting URL: https://demoqa.com/

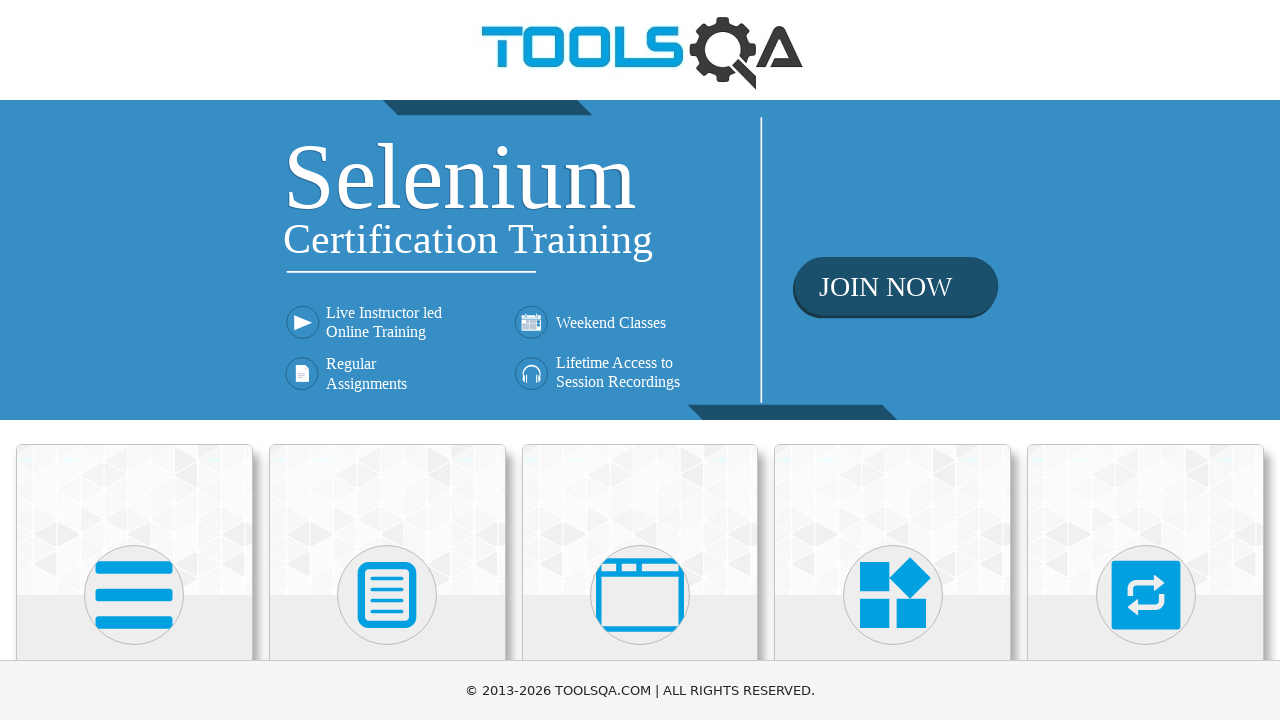

Scrolled down 450 pixels to view Elements section
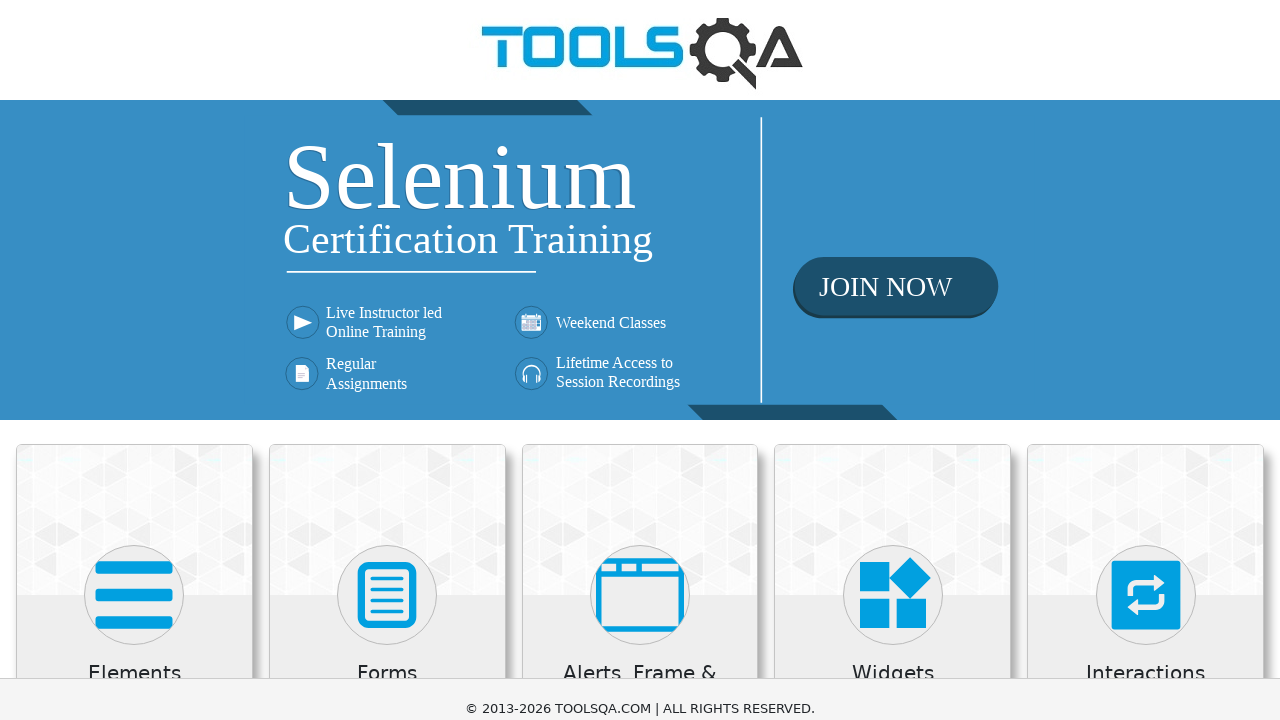

Clicked on Elements section at (134, 223) on xpath=//h5[text()='Elements']
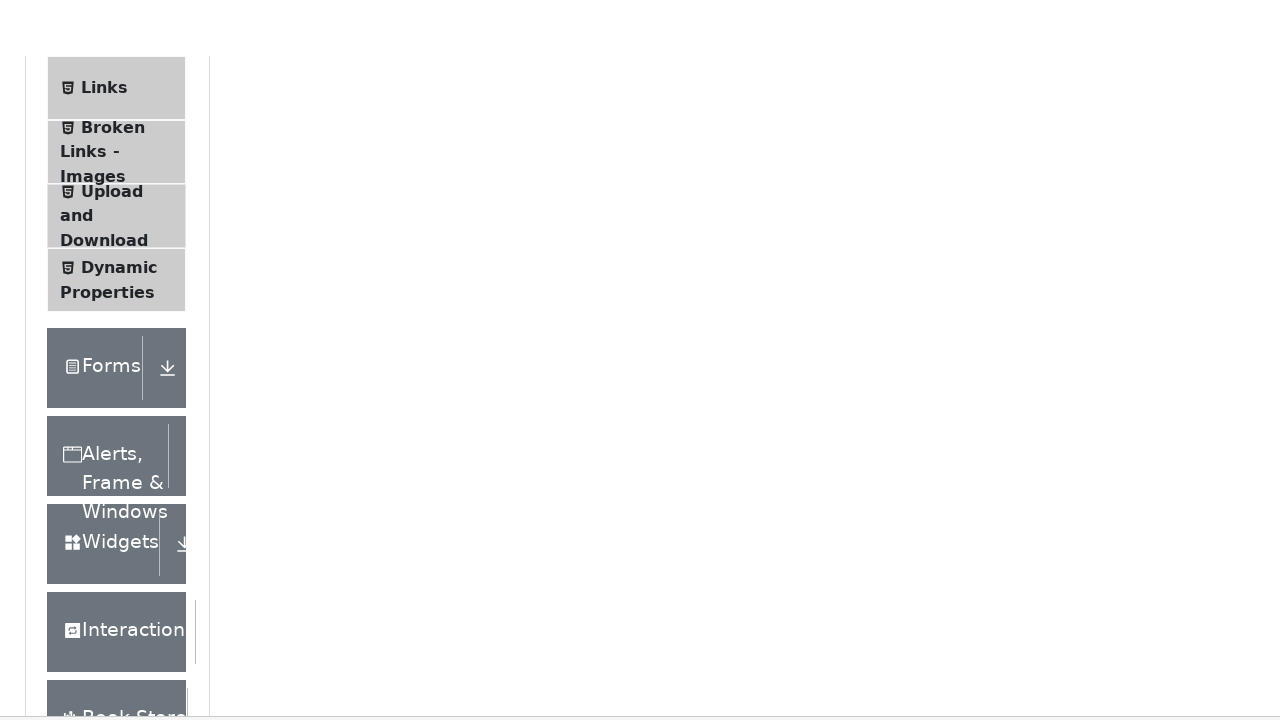

Clicked on Web Tables menu item at (100, 348) on xpath=//span[text()='Web Tables']
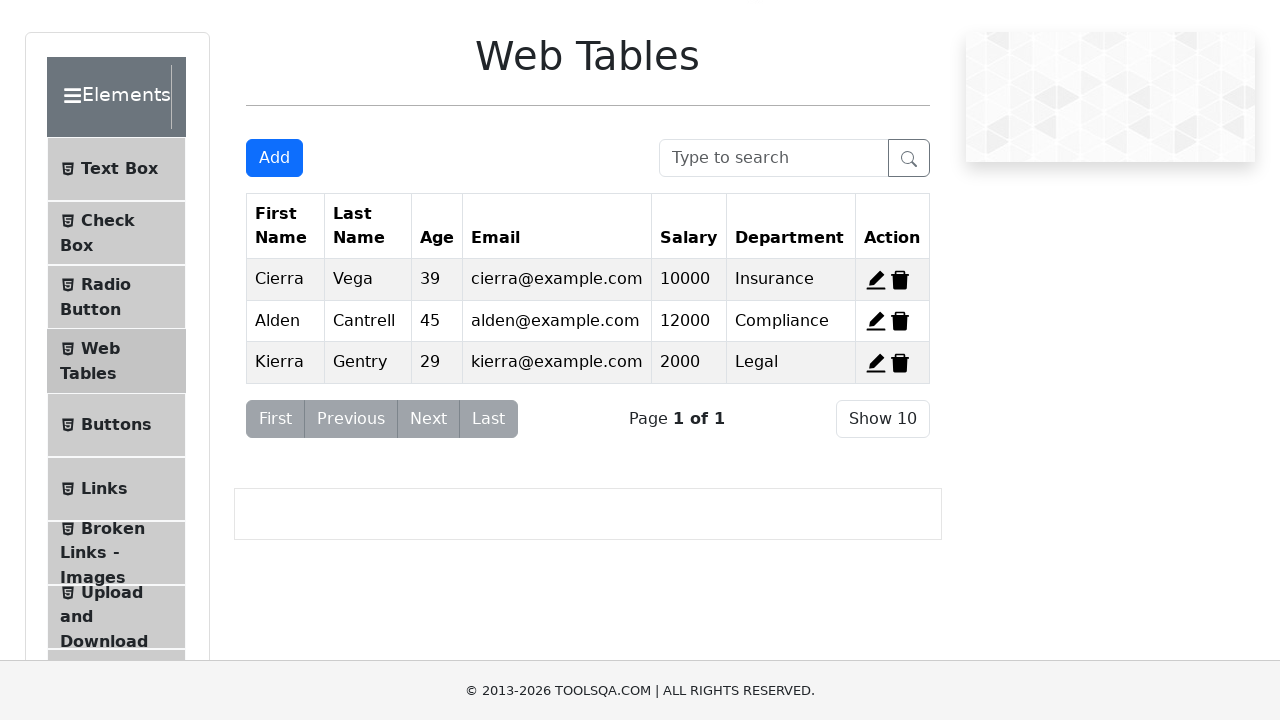

Clicked Add button to open new record form at (274, 158) on #addNewRecordButton
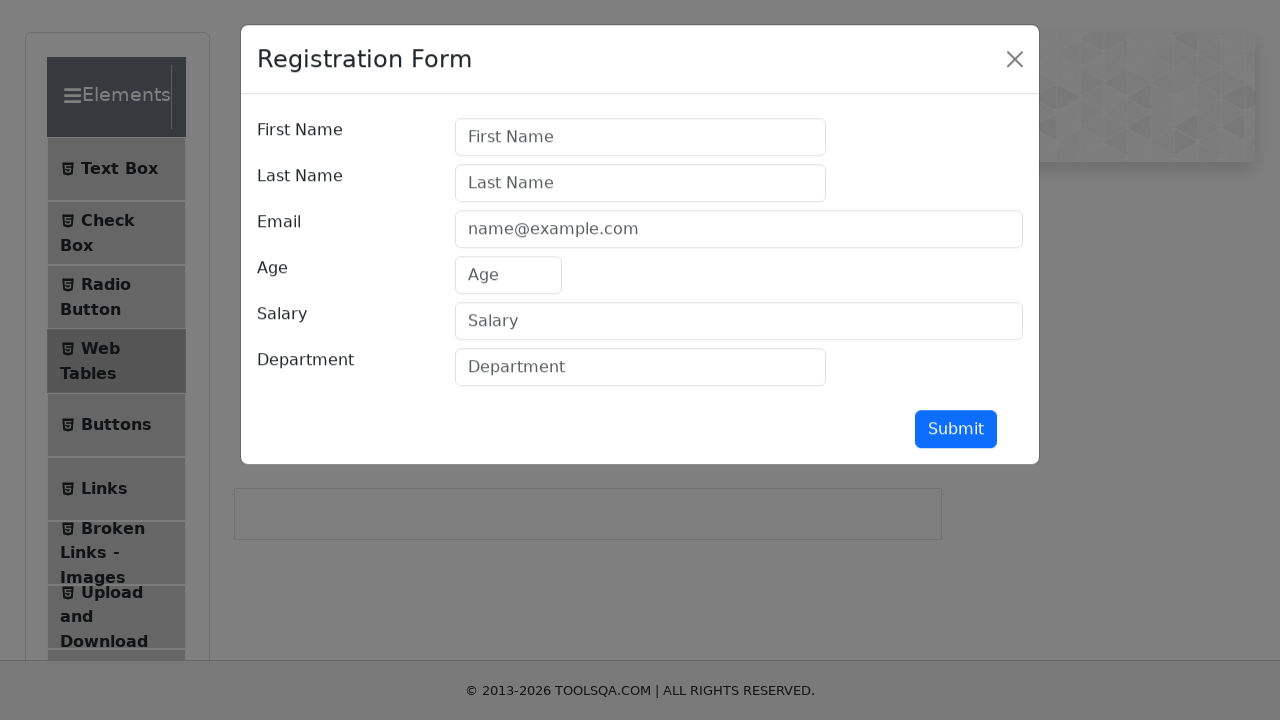

Clicked on First Name input field at (640, 141) on xpath=//input[@id='firstName']
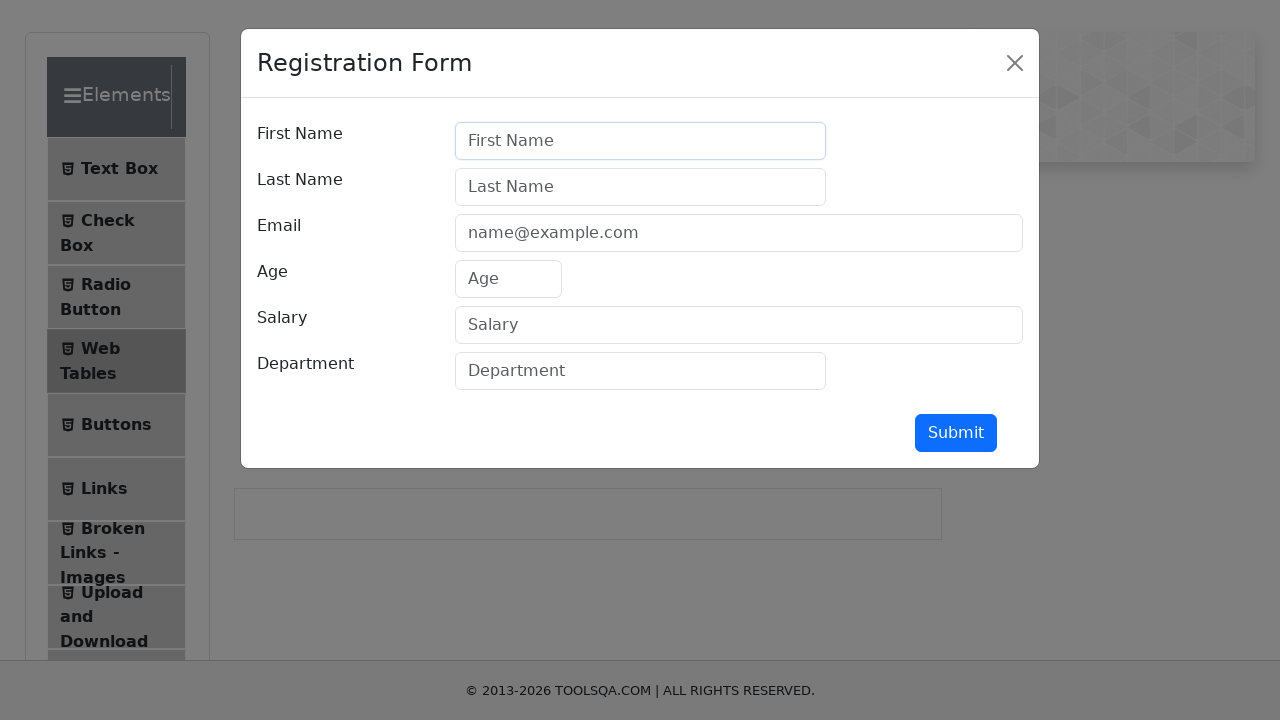

Filled First Name field with 'Test' on //input[@id='firstName']
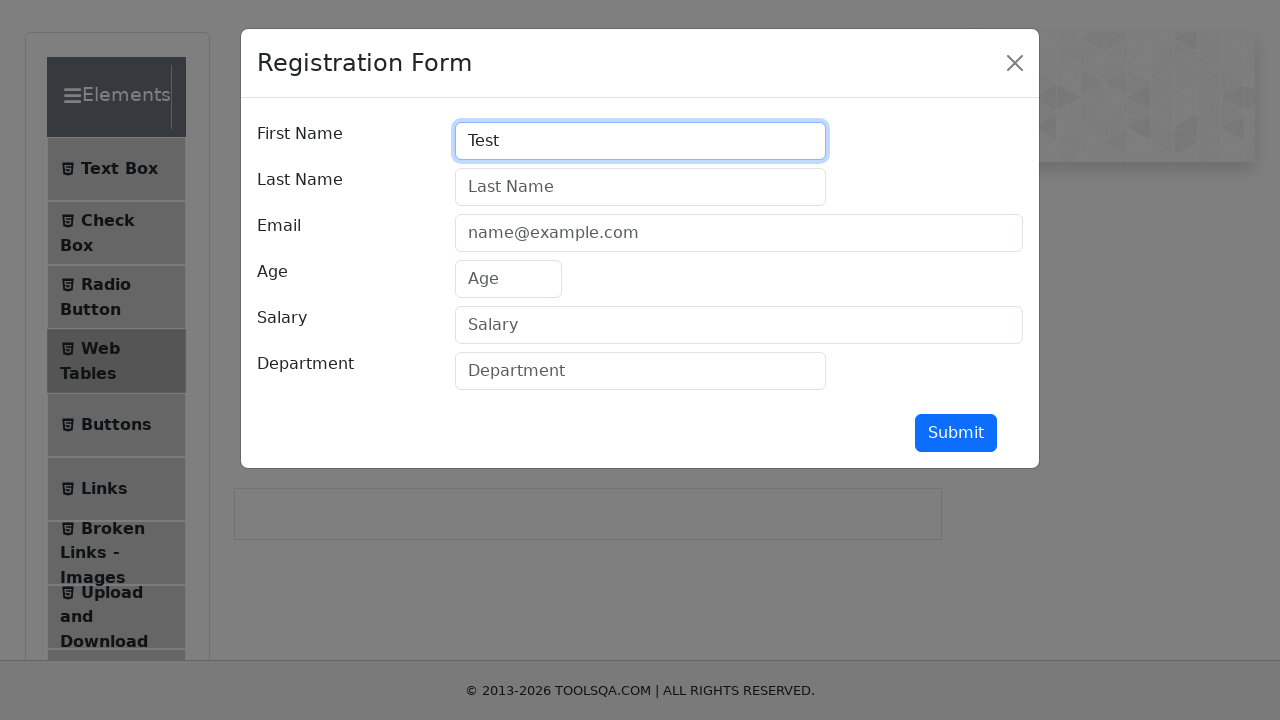

Clicked on Last Name input field at (640, 187) on #lastName
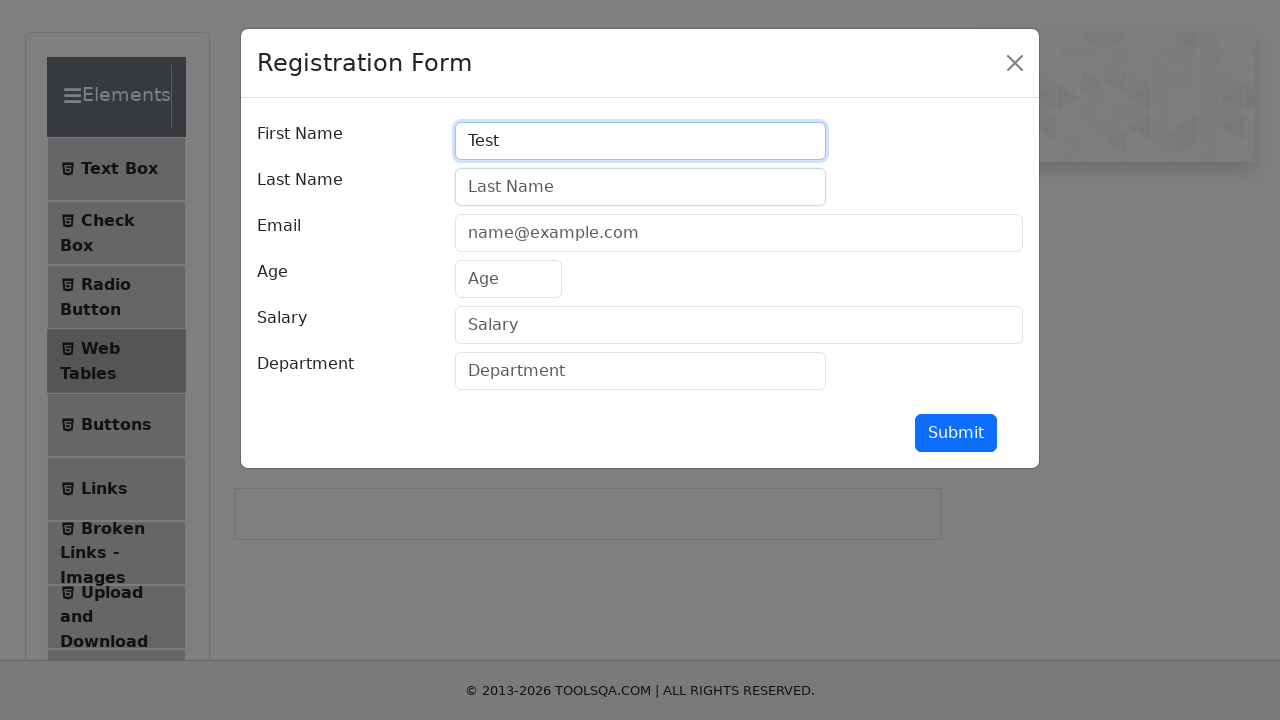

Filled Last Name field with 'Test' on #lastName
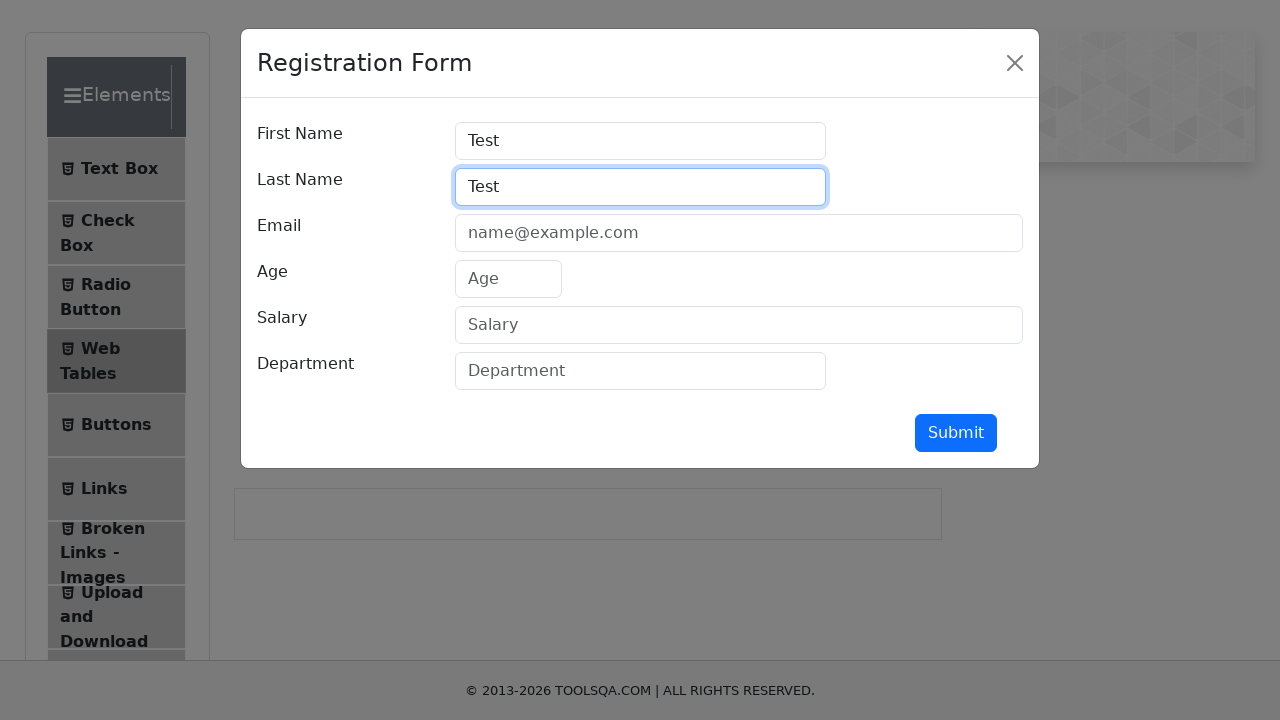

Clicked on Email input field at (739, 233) on .mr-sm-2[placeholder="name@example.com"]
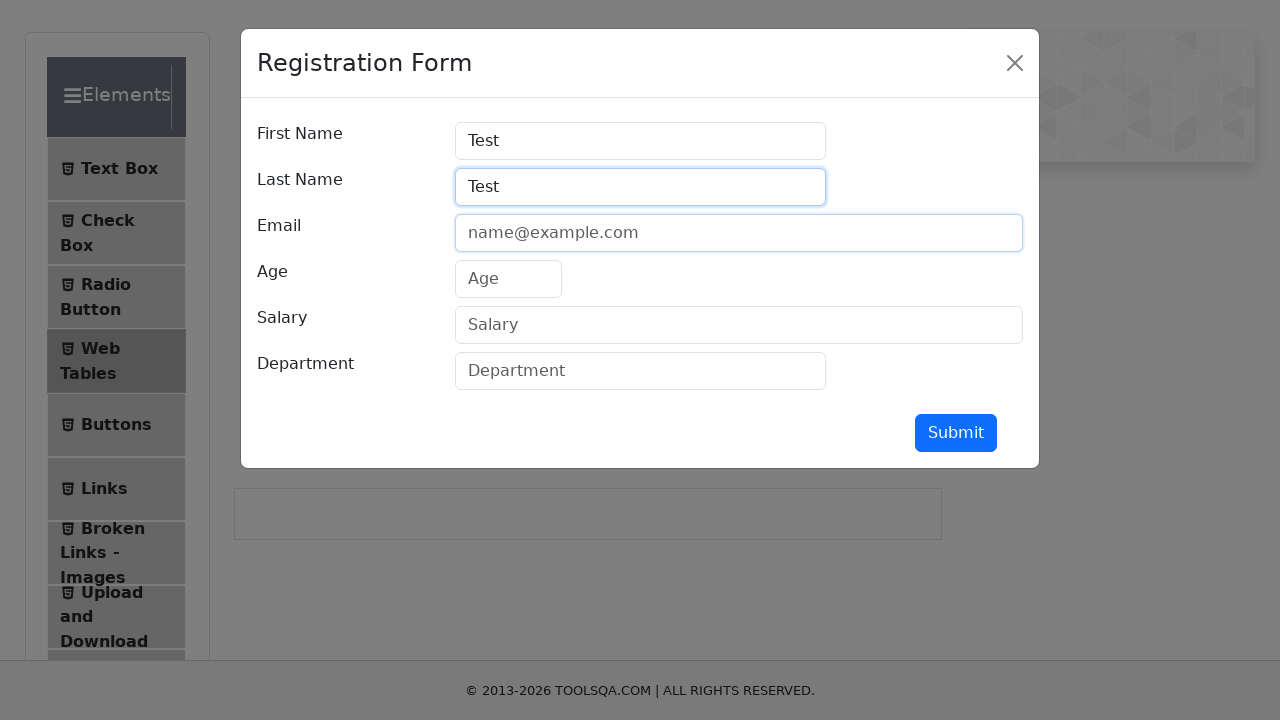

Filled Email field with 'testtest@test.com' on .mr-sm-2[placeholder="name@example.com"]
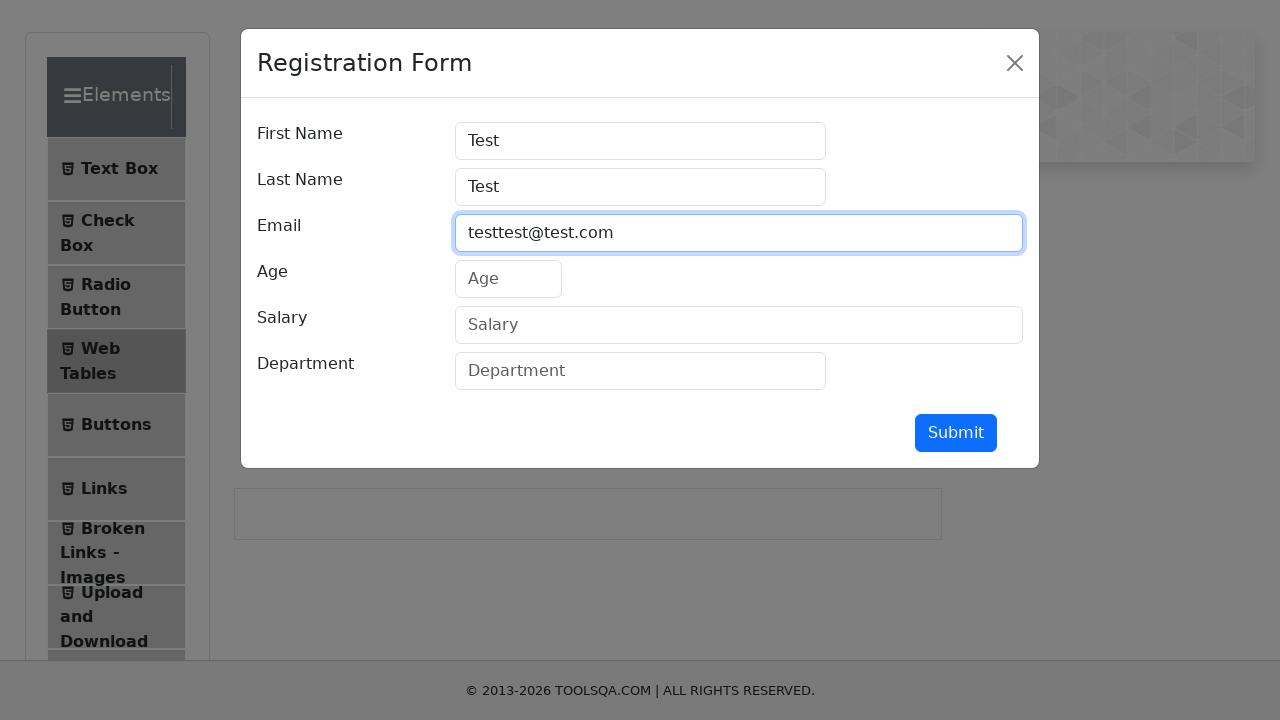

Clicked on Age input field at (508, 279) on .mr-sm-2[placeholder="Age"]
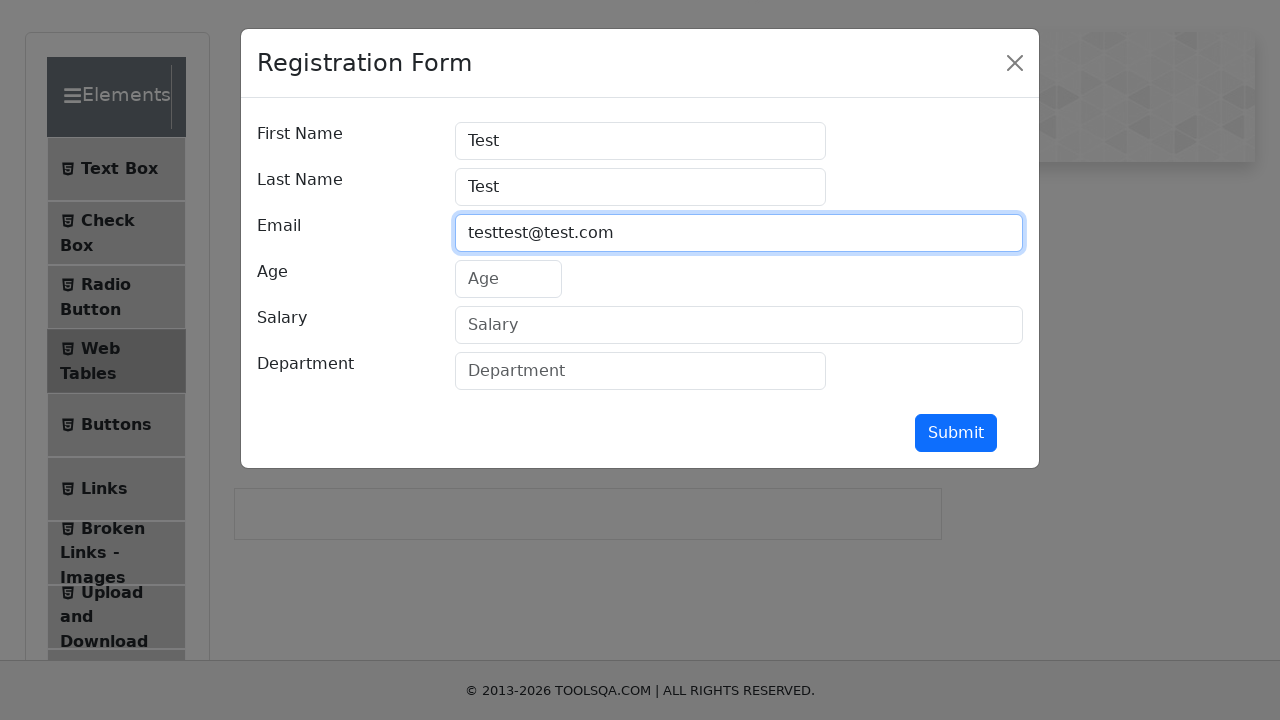

Filled Age field with '40' on .mr-sm-2[placeholder="Age"]
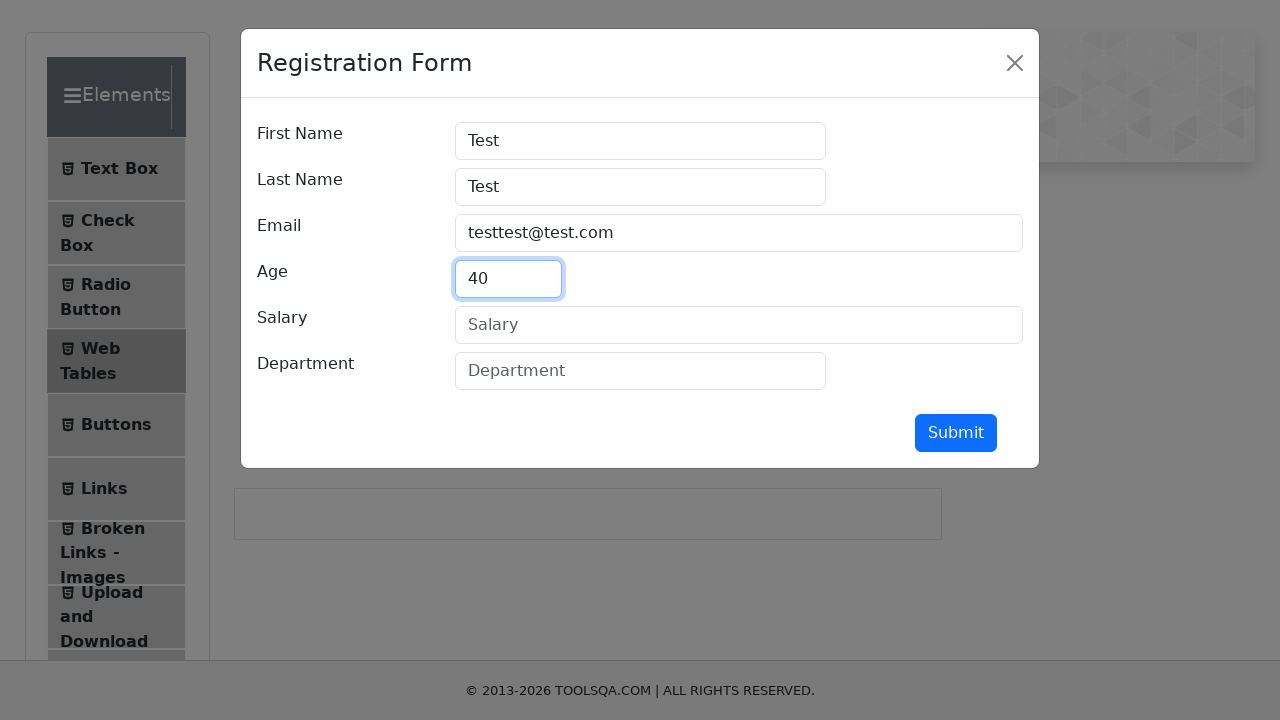

Clicked on Salary input field at (739, 325) on .mr-sm-2[placeholder="Salary"]
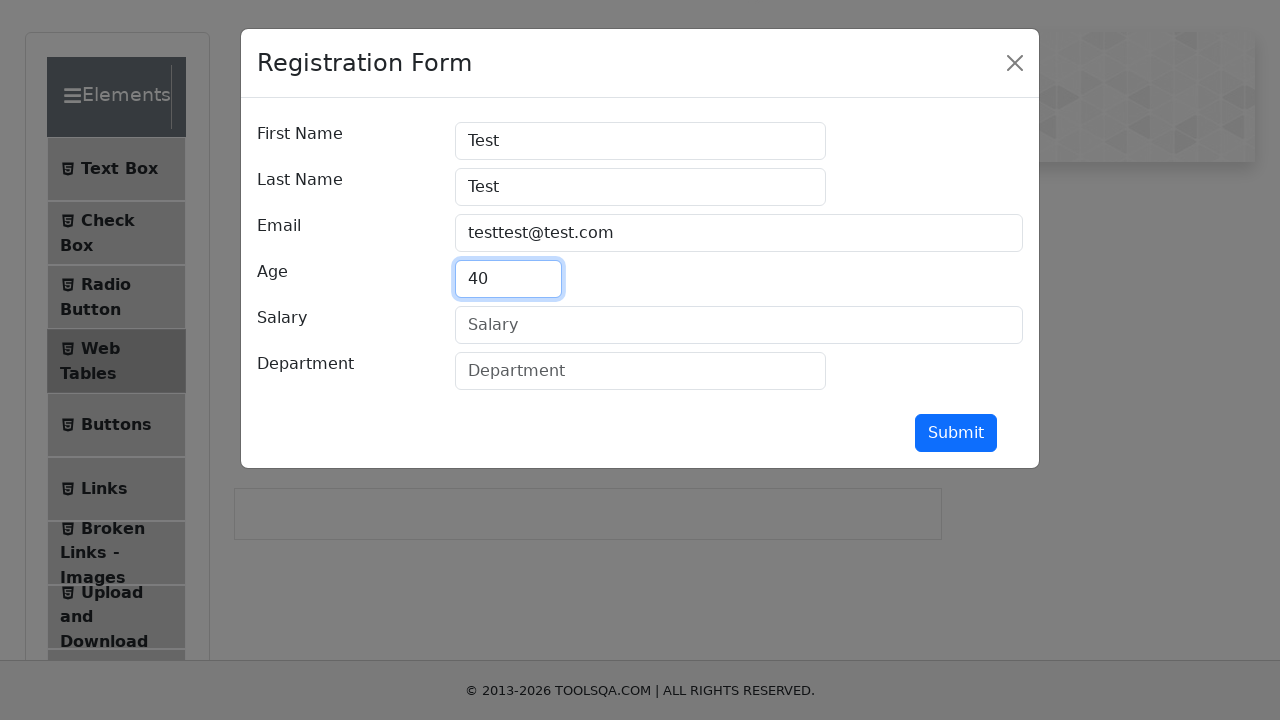

Filled Salary field with '5000' on .mr-sm-2[placeholder="Salary"]
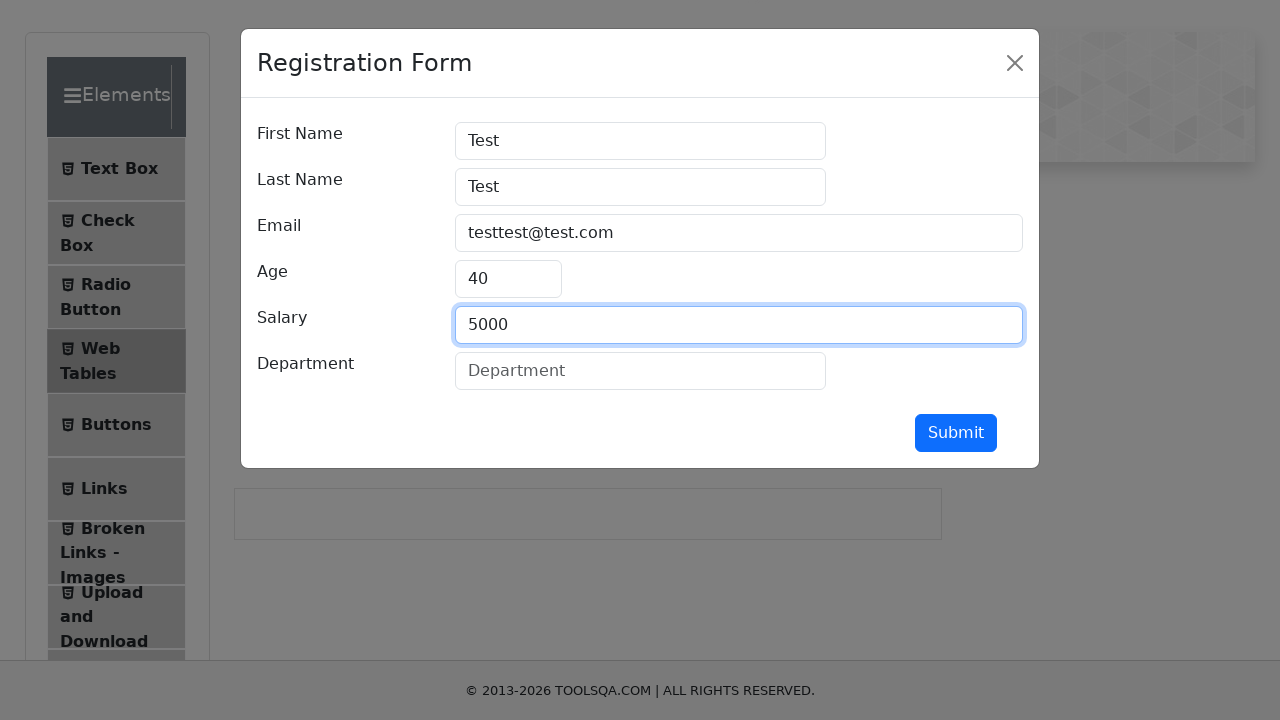

Clicked on Department input field at (640, 371) on #department
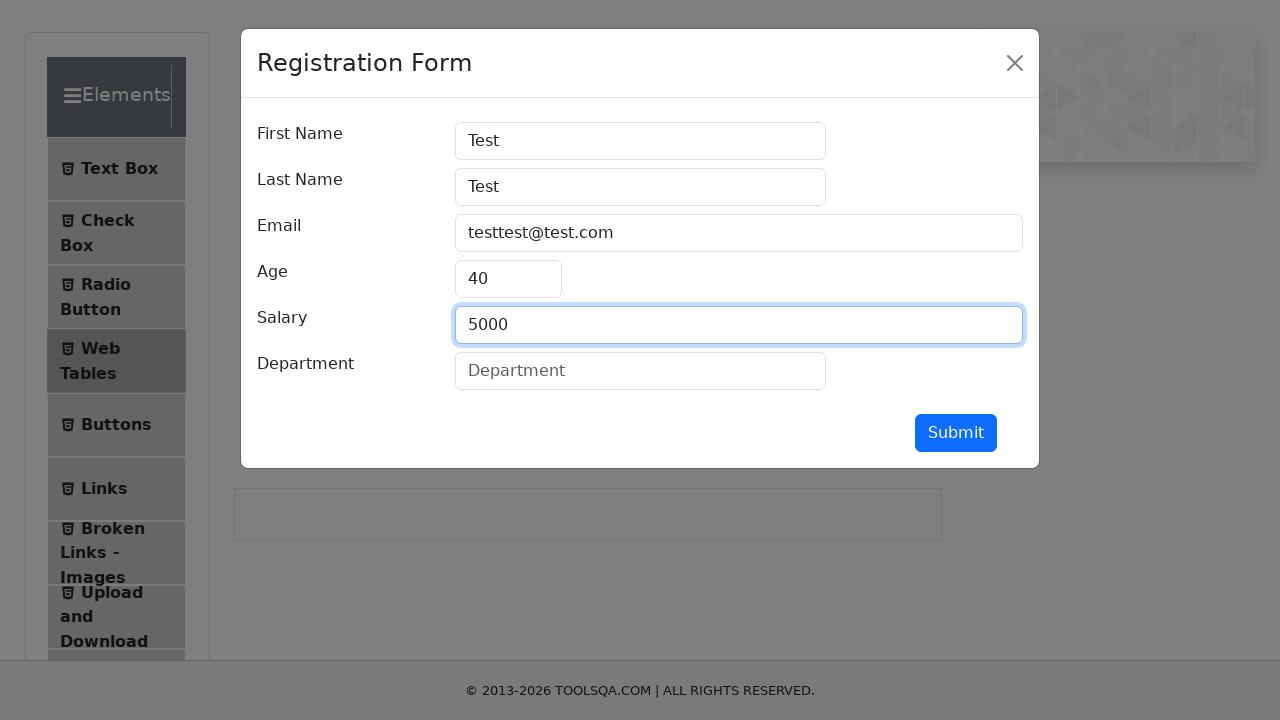

Filled Department field with 'QA' on #department
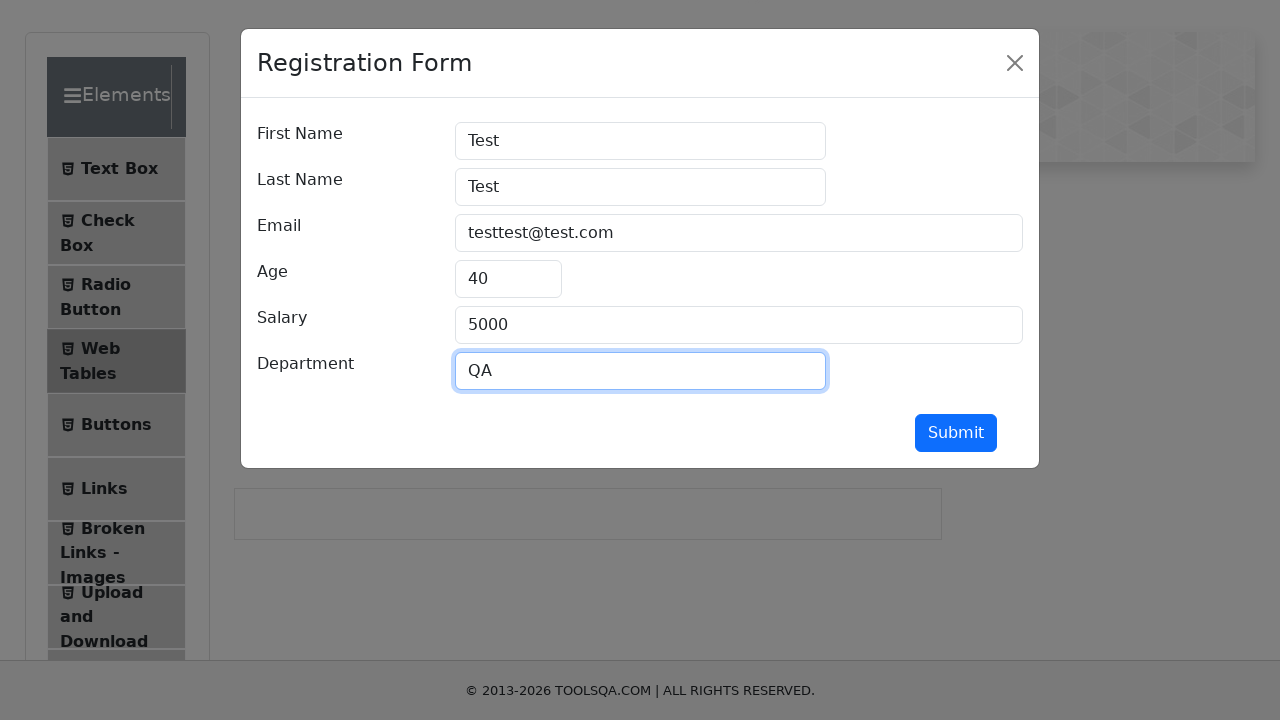

Clicked Submit button to add new record at (956, 433) on #submit
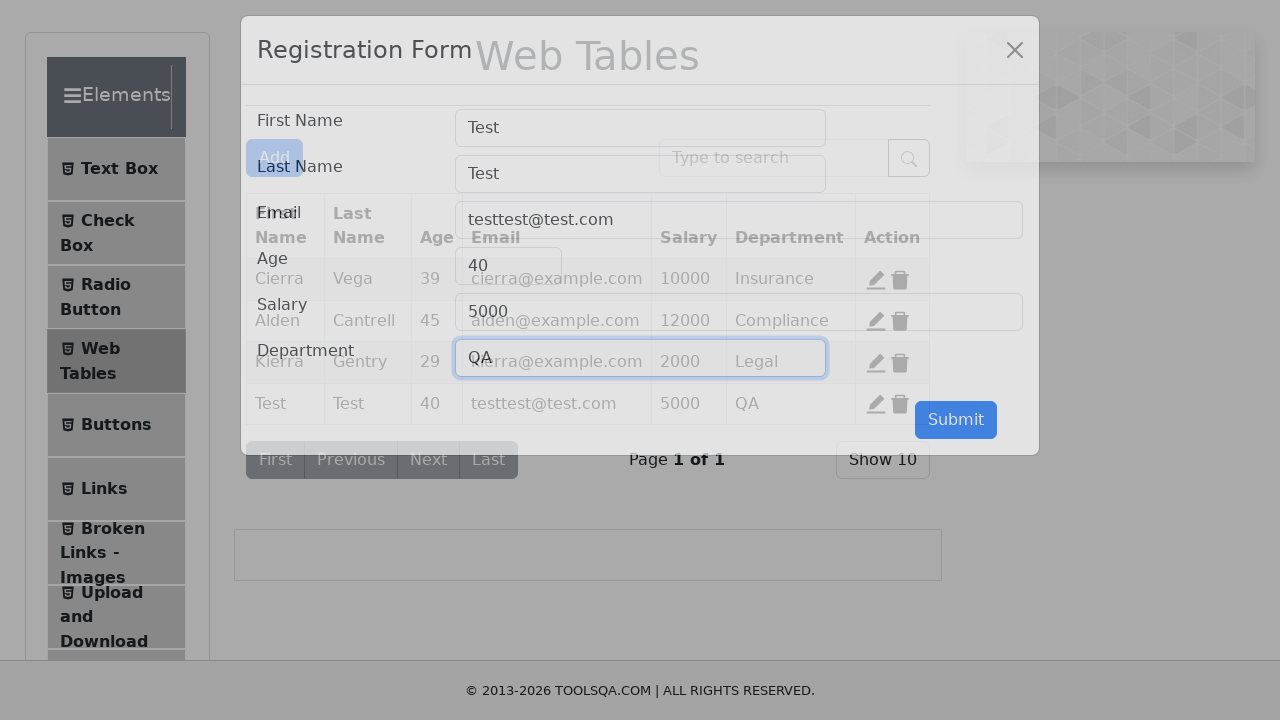

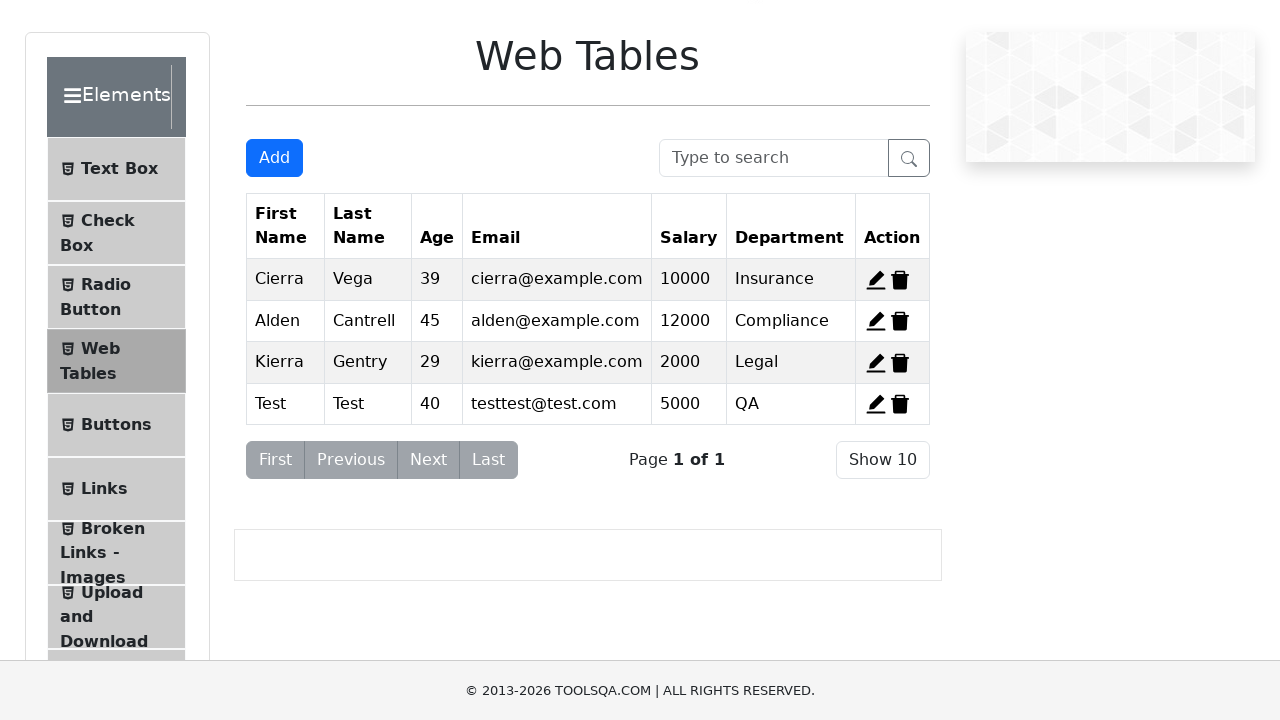